Tests JavaScript confirm dialog handling by clicking a button inside an iframe, dismissing the alert, and verifying the result text

Starting URL: https://www.w3schools.com/js/tryit.asp?filename=tryjs_confirm

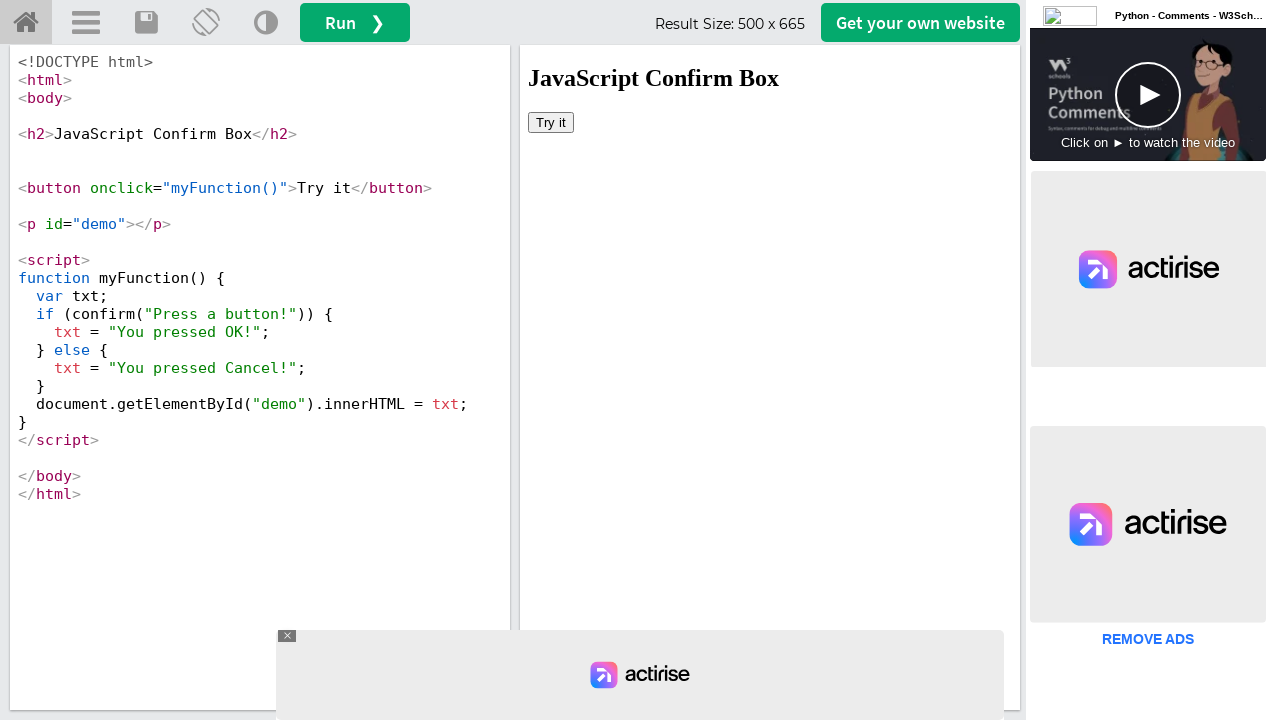

Located iframe with id 'iframeResult'
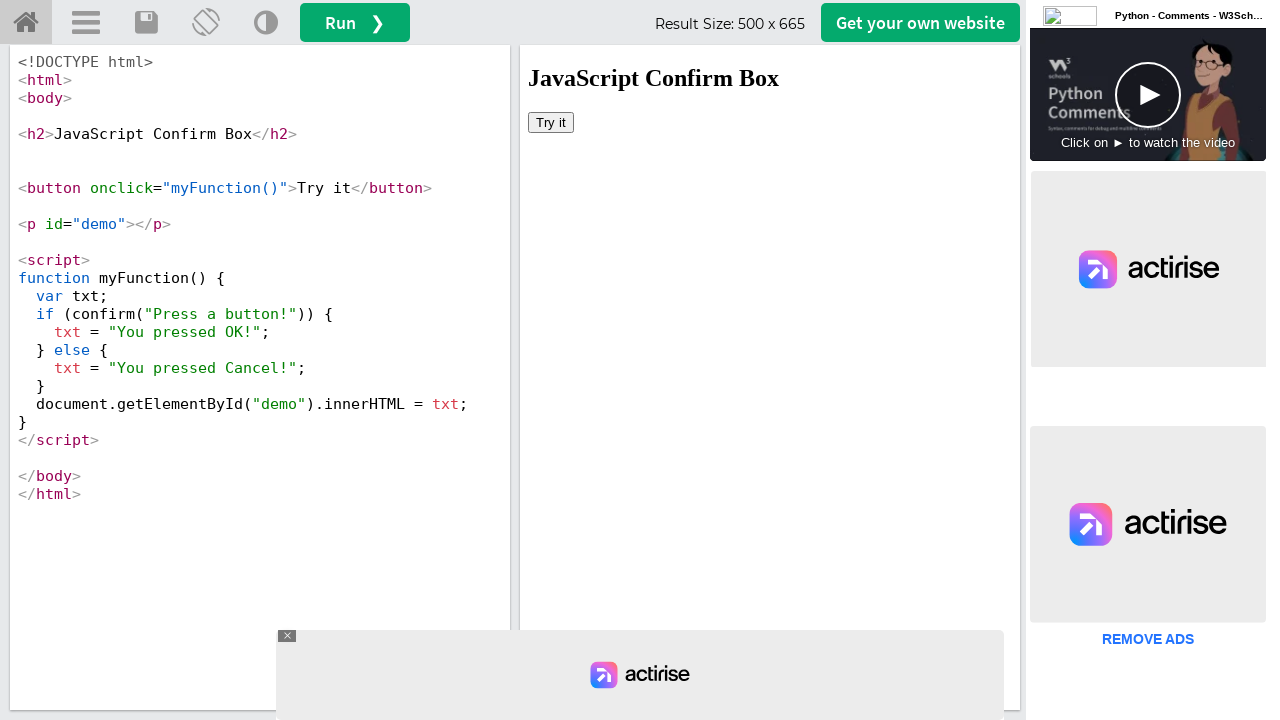

Clicked 'Try it' button inside iframe to trigger confirm dialog at (551, 122) on iframe[id='iframeResult'] >> internal:control=enter-frame >> button:has-text('Tr
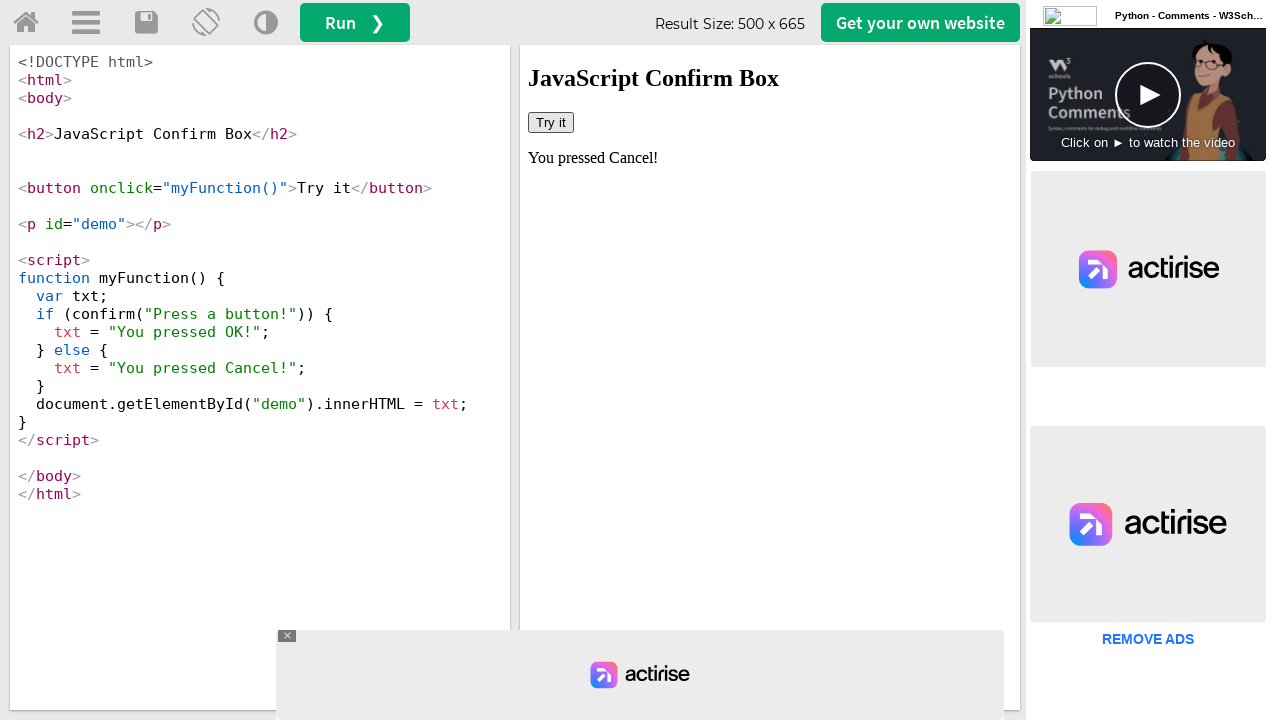

Set up dialog handler to dismiss confirm dialog
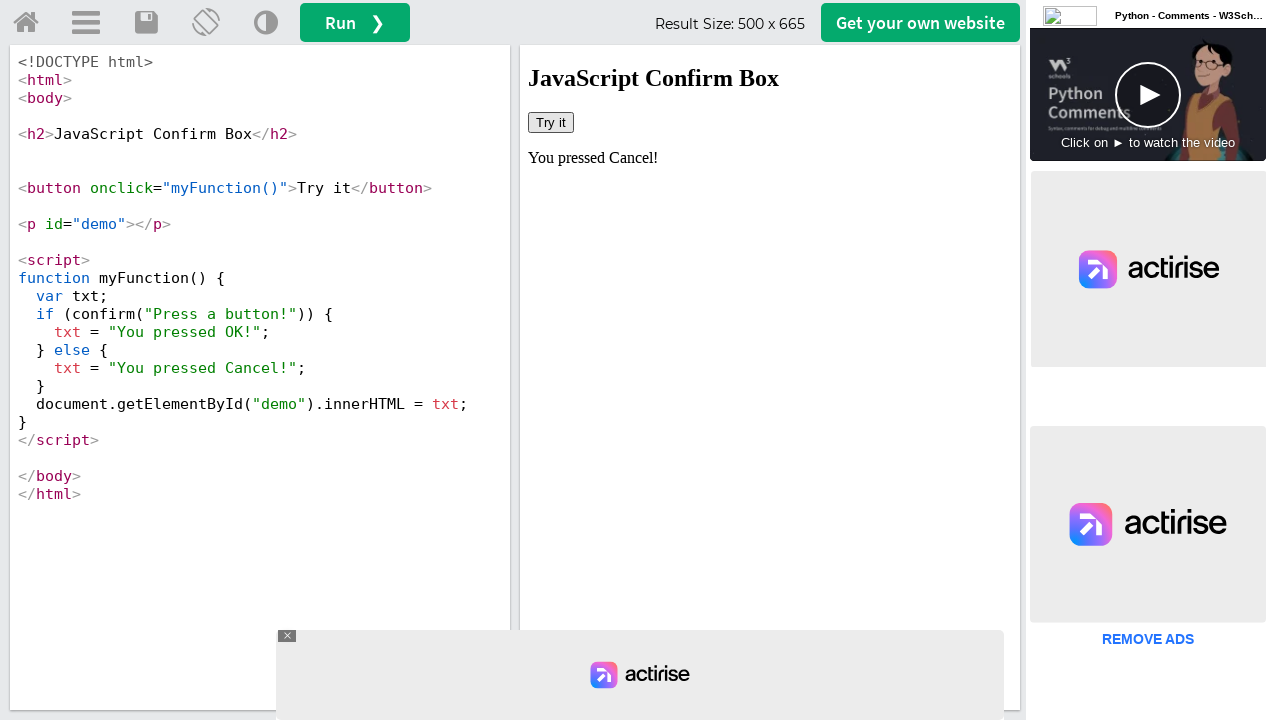

Retrieved result text from #demo element
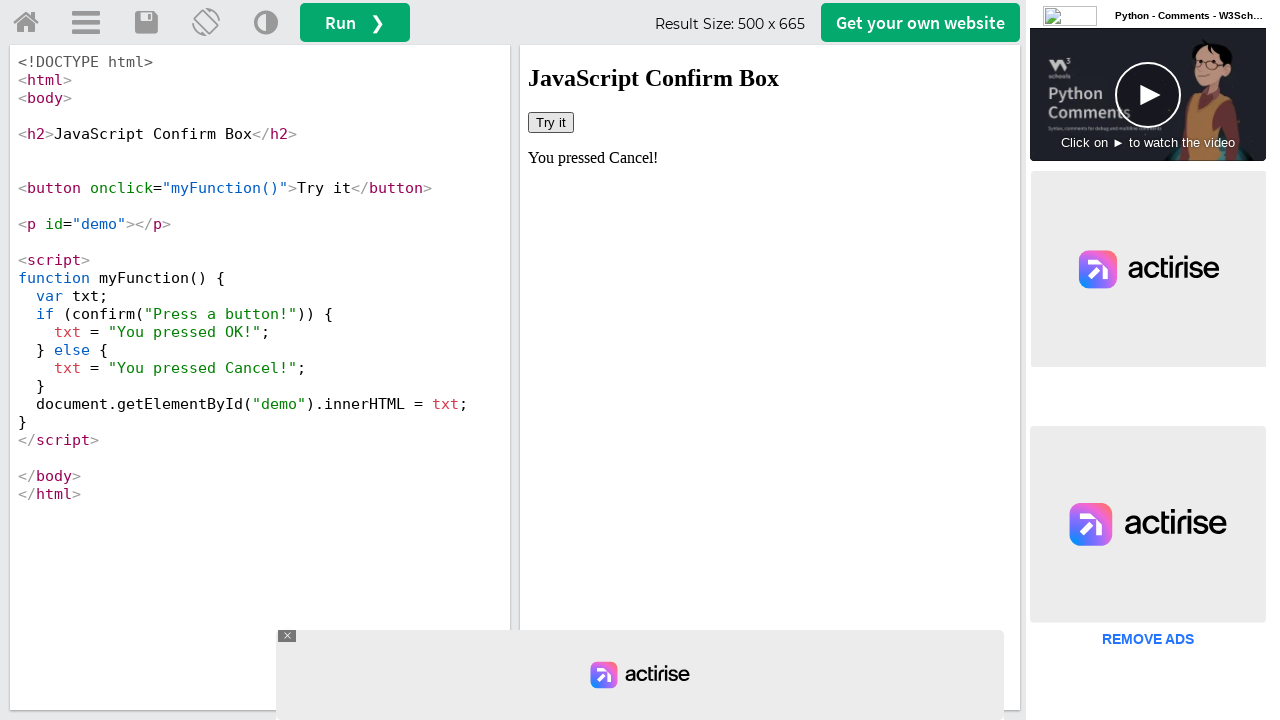

Result does not contain 'OK' - unexpected outcome
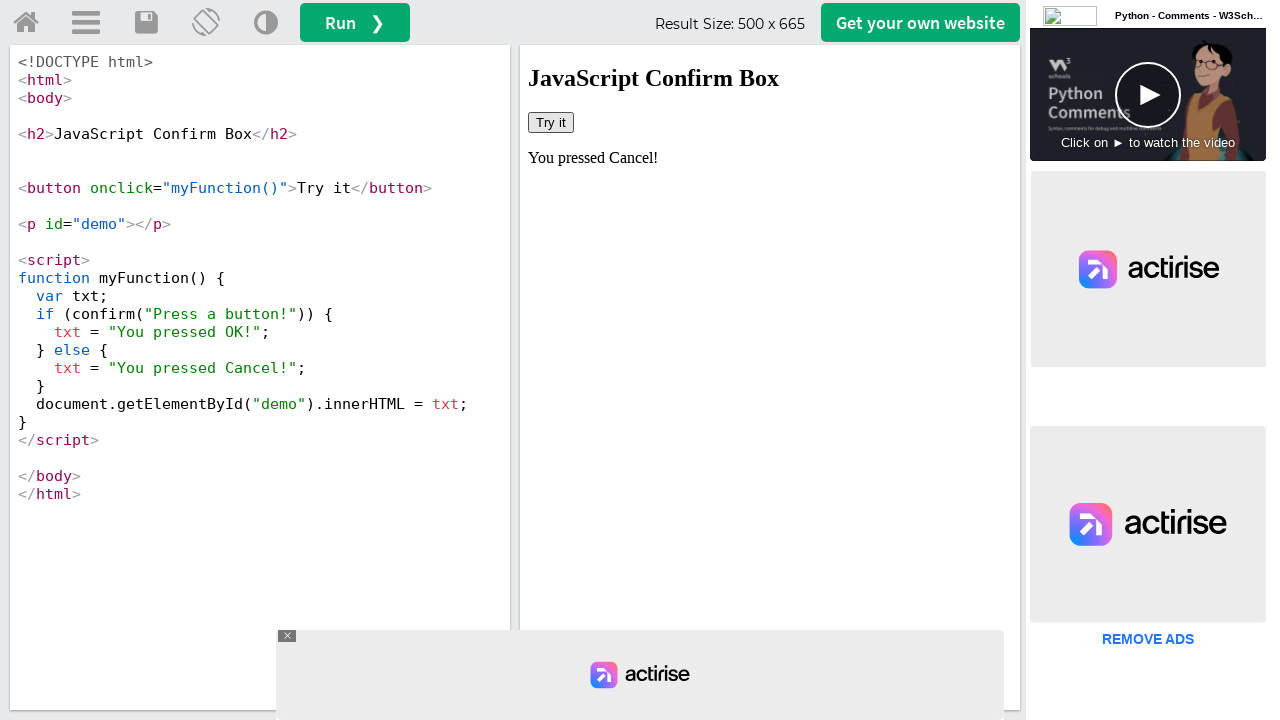

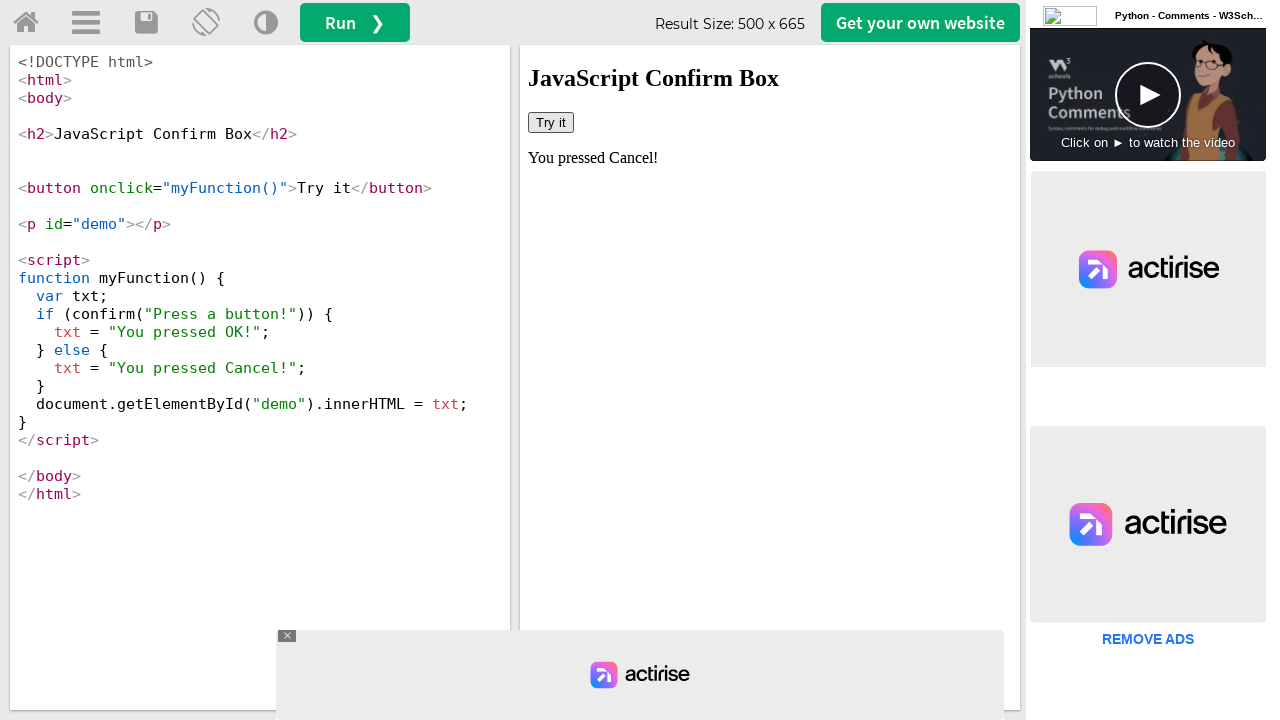